Navigates to a shopping category page on myofer.co.il and clicks a button element on the page

Starting URL: https://myofer.co.il/malls/ramat-aviv/shopping-online/cat/All-Categories/3000

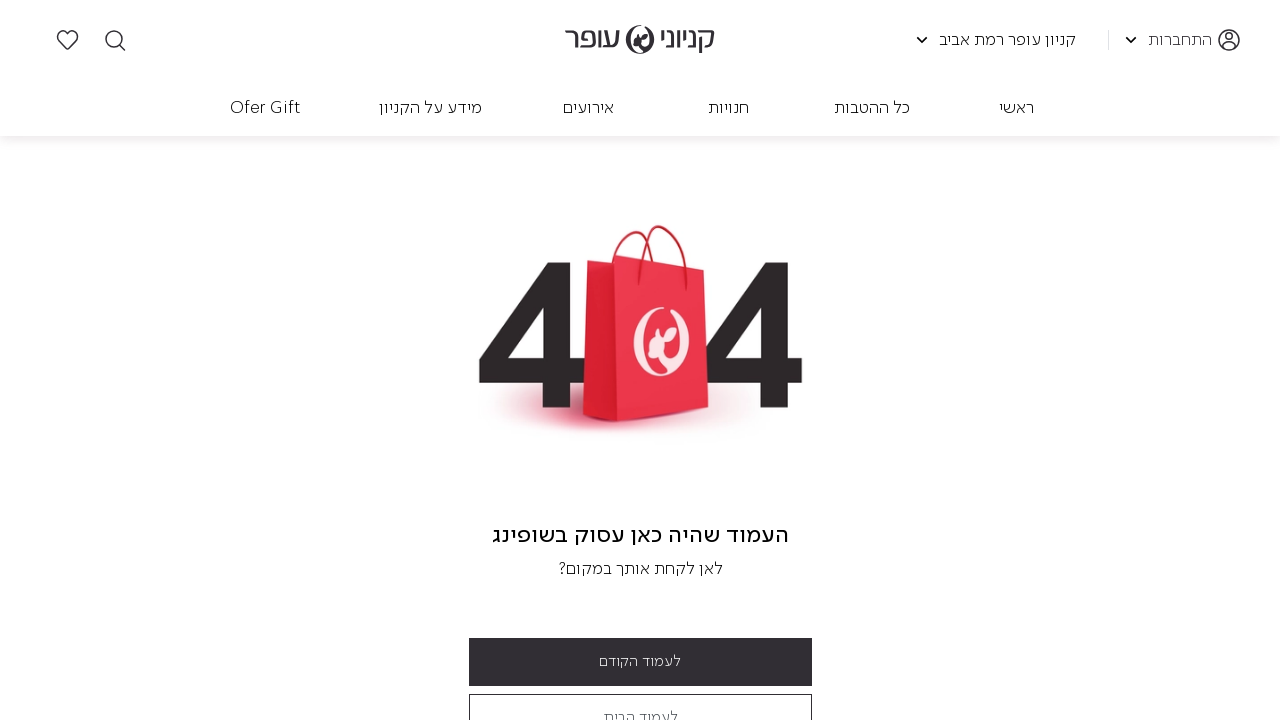

Main content area loaded on shopping category page
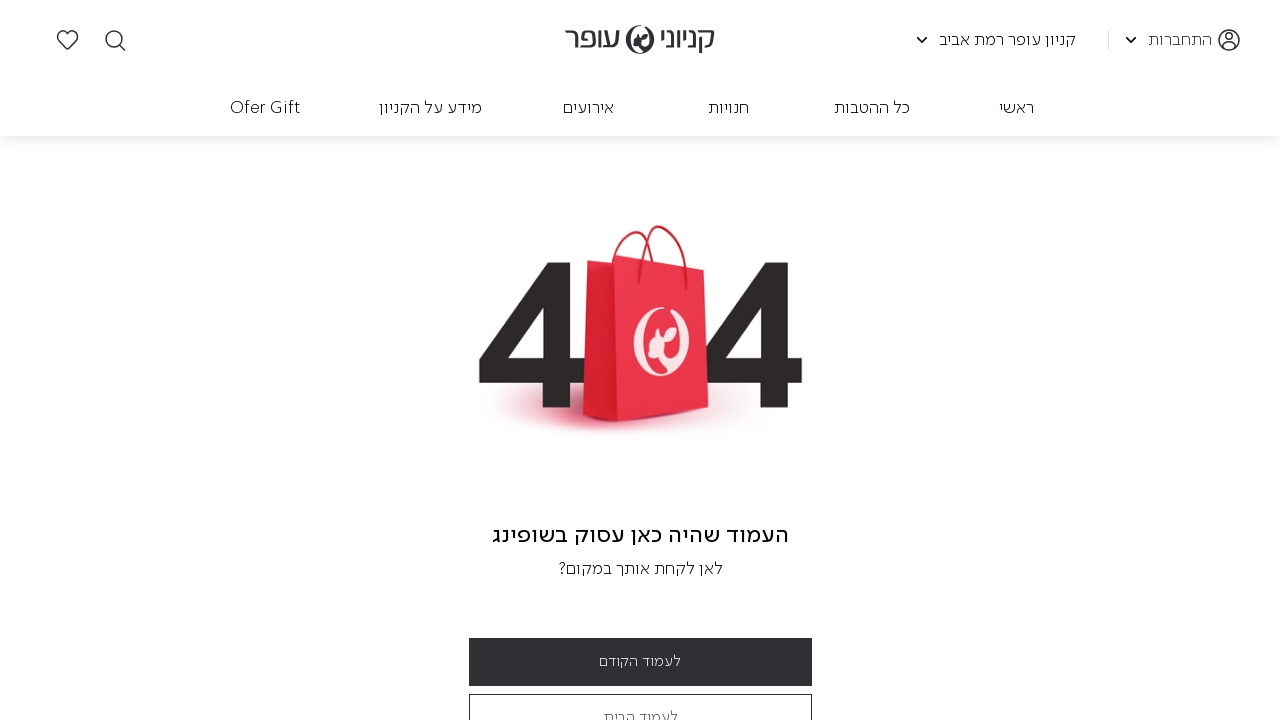

Clicked visible button in product area using fallback selector at (640, 662) on #main-layer button >> visible=true
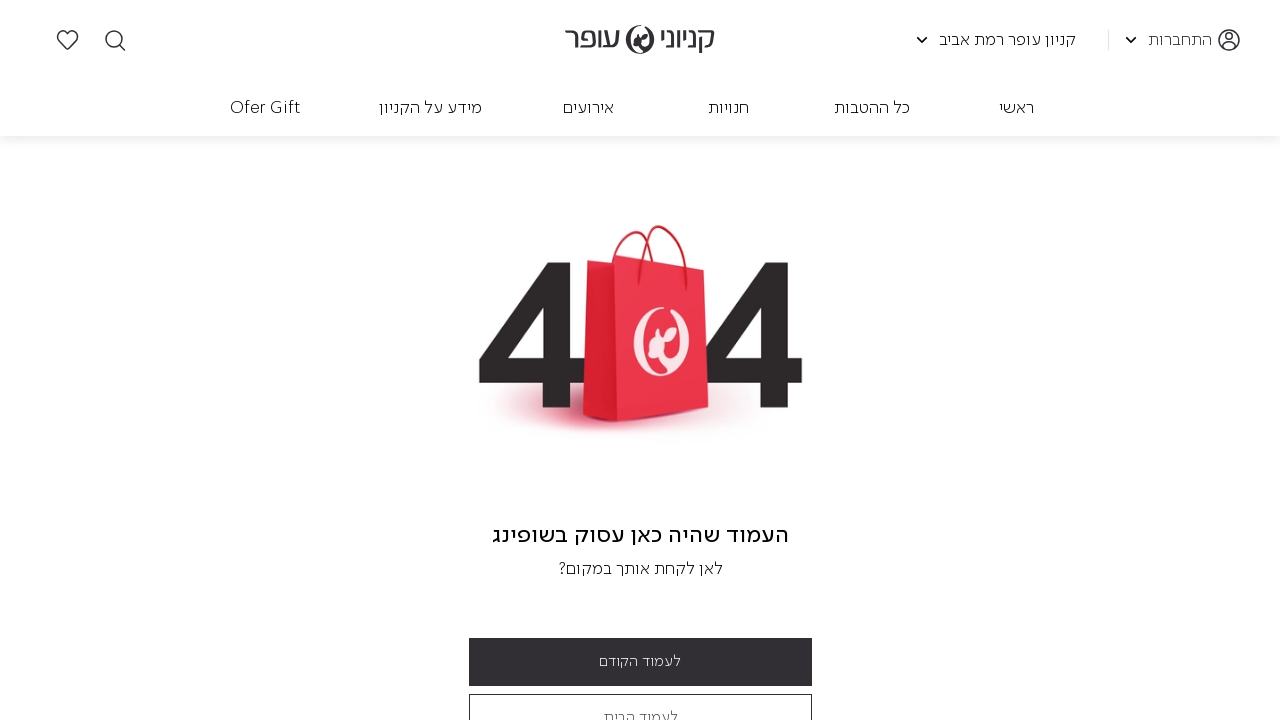

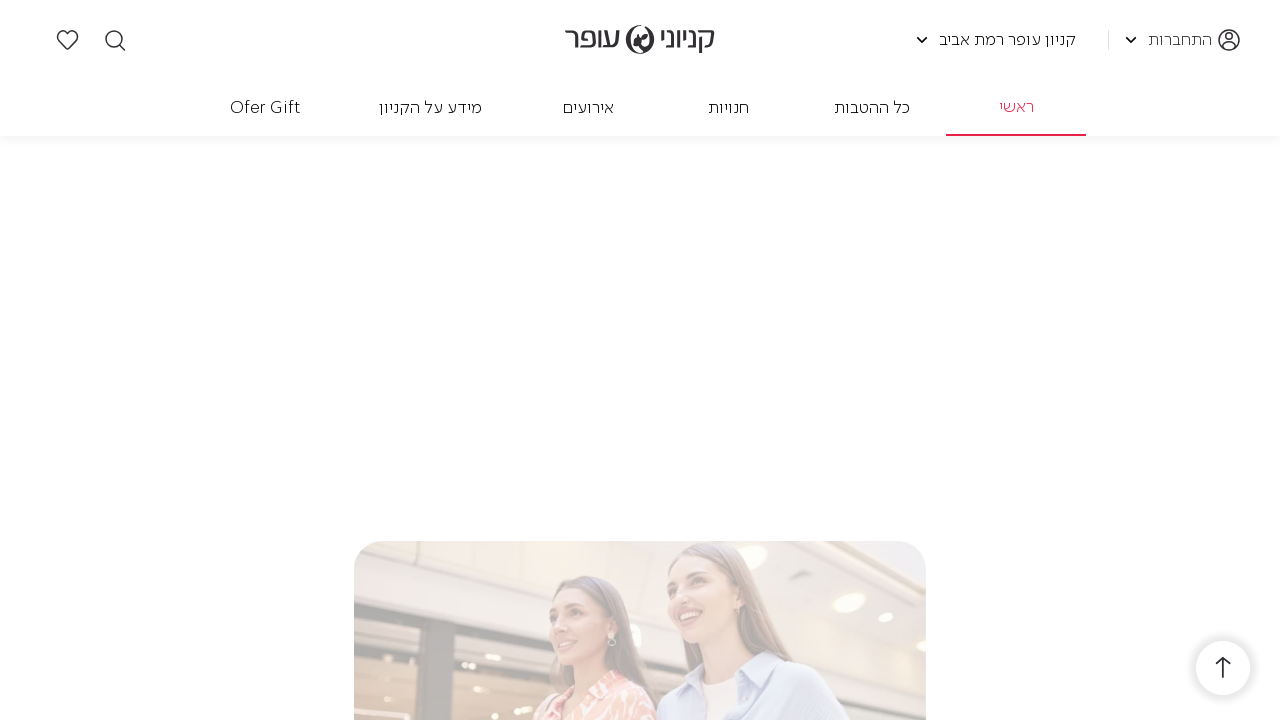